Navigates to the 163.com (NetEase) homepage and waits for the page to load

Starting URL: http://www.163.com

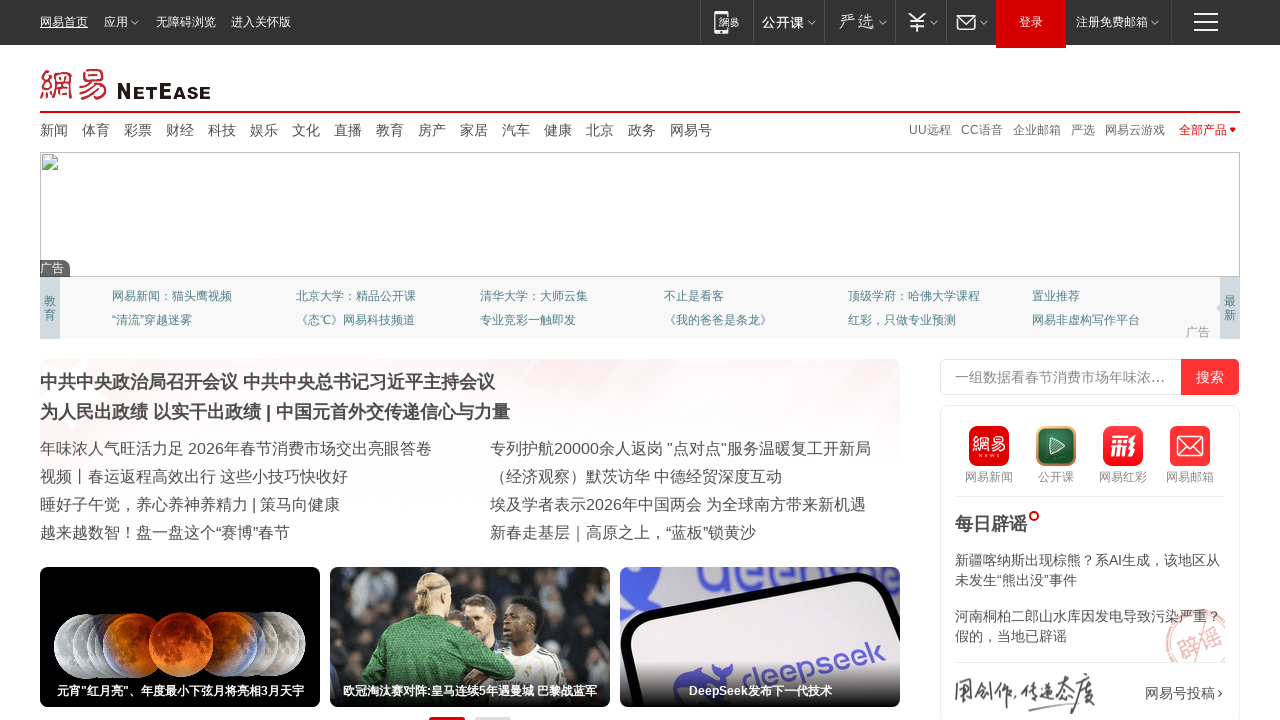

Waited for page to reach networkidle state
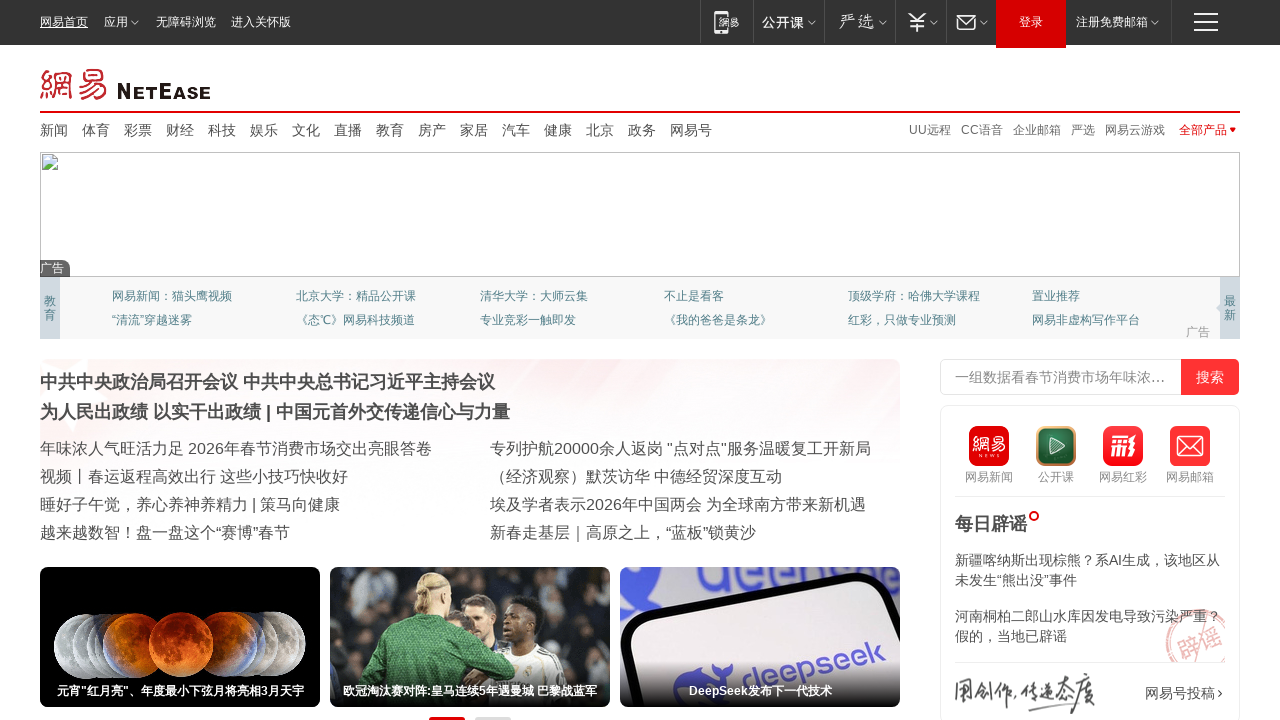

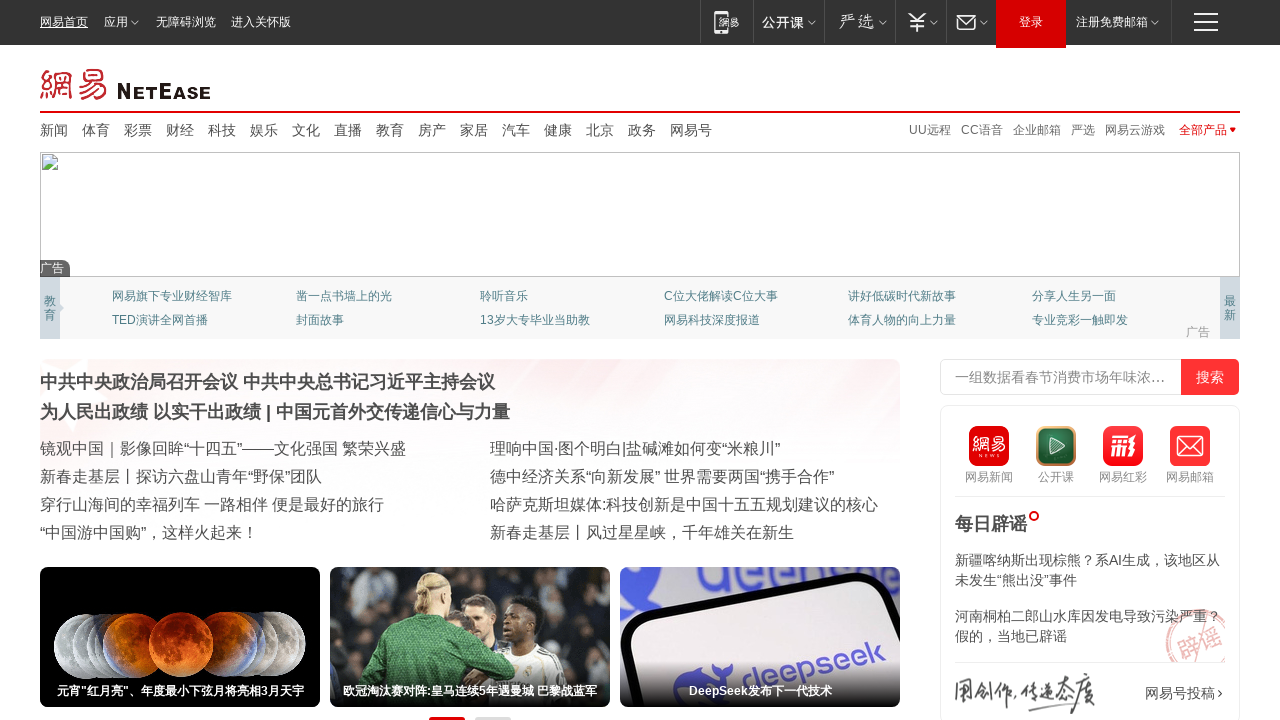